Tests selecting an option from a dropdown by iterating through all options and clicking the one with matching text, then verifies the selection was successful.

Starting URL: https://the-internet.herokuapp.com/dropdown

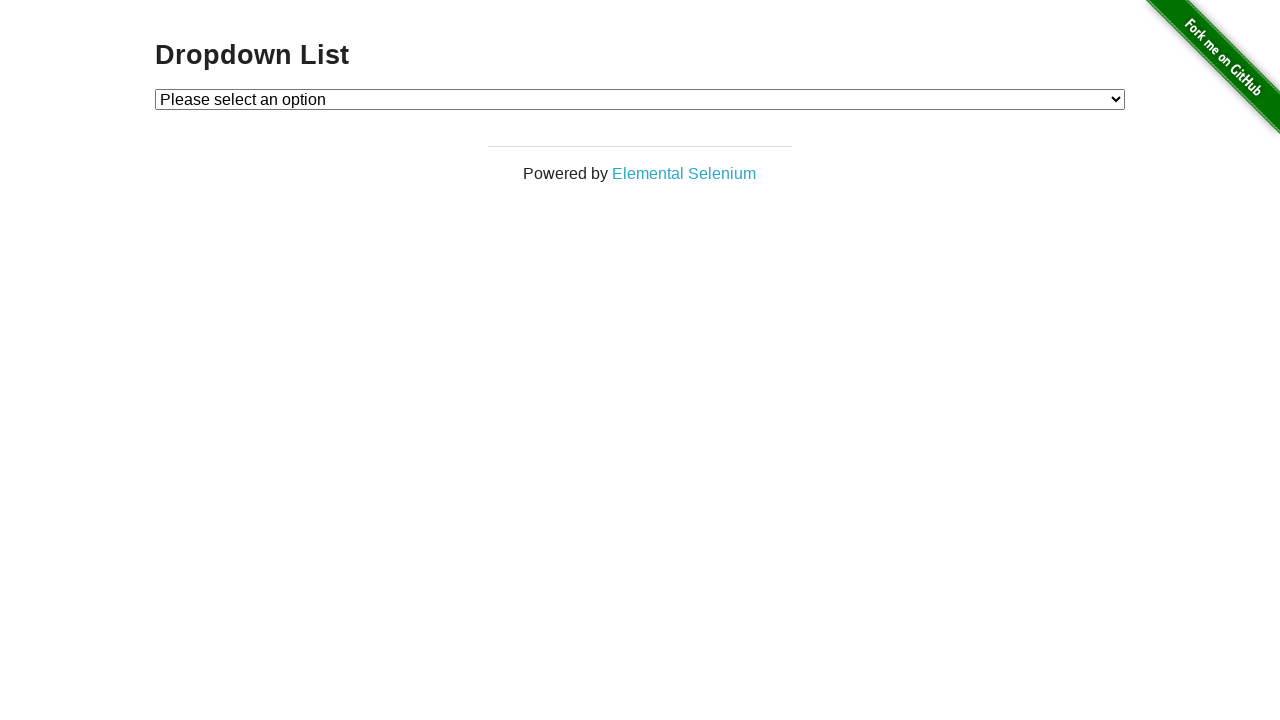

Located dropdown element with ID 'dropdown'
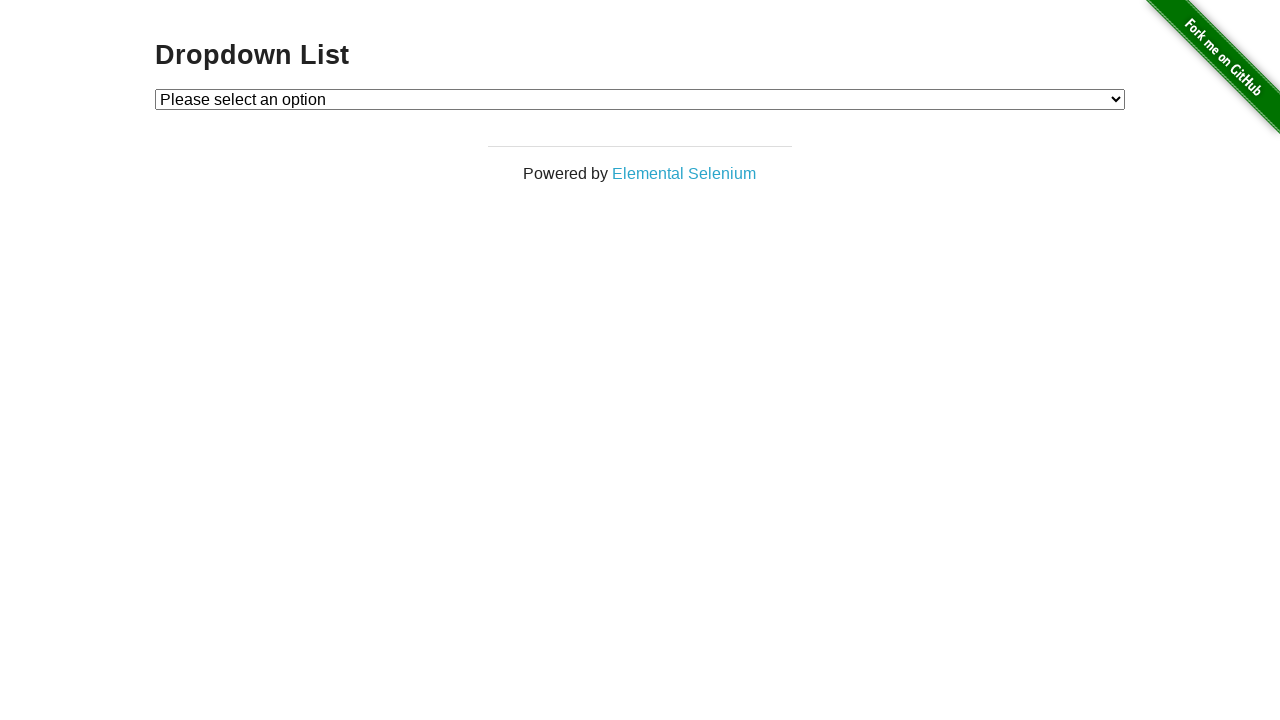

Selected 'Option 1' from dropdown on #dropdown
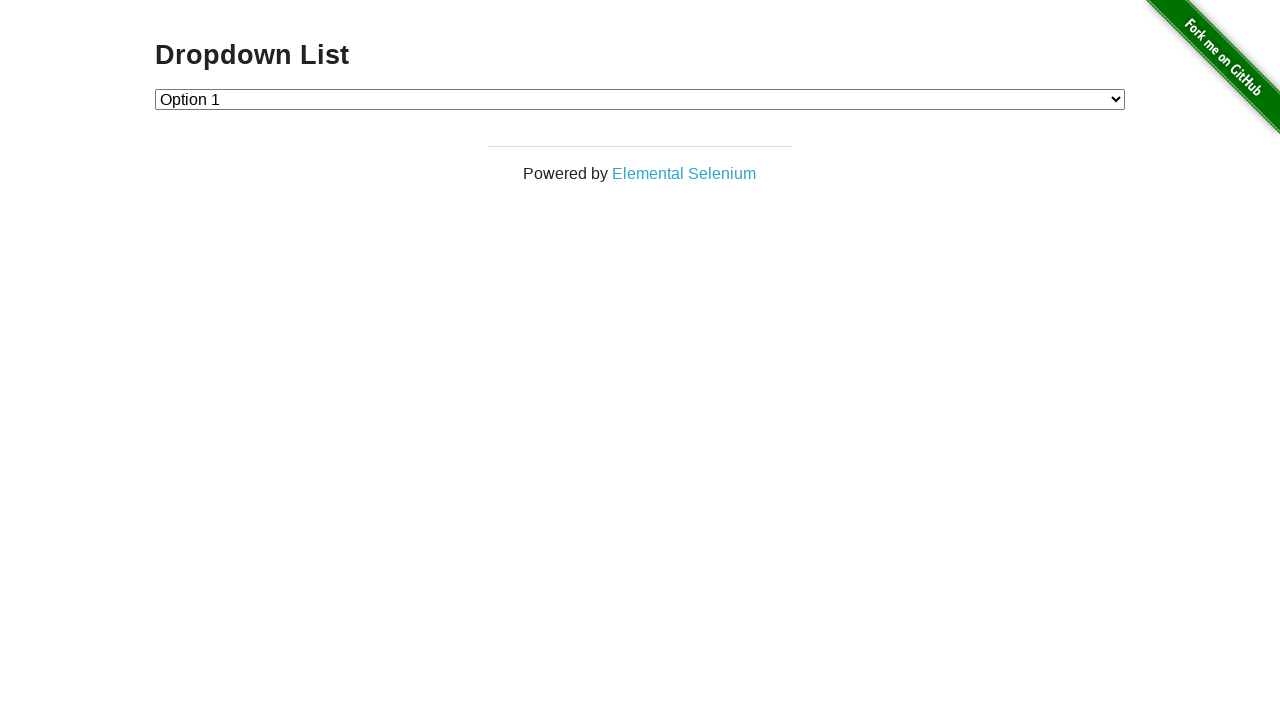

Retrieved selected option text content
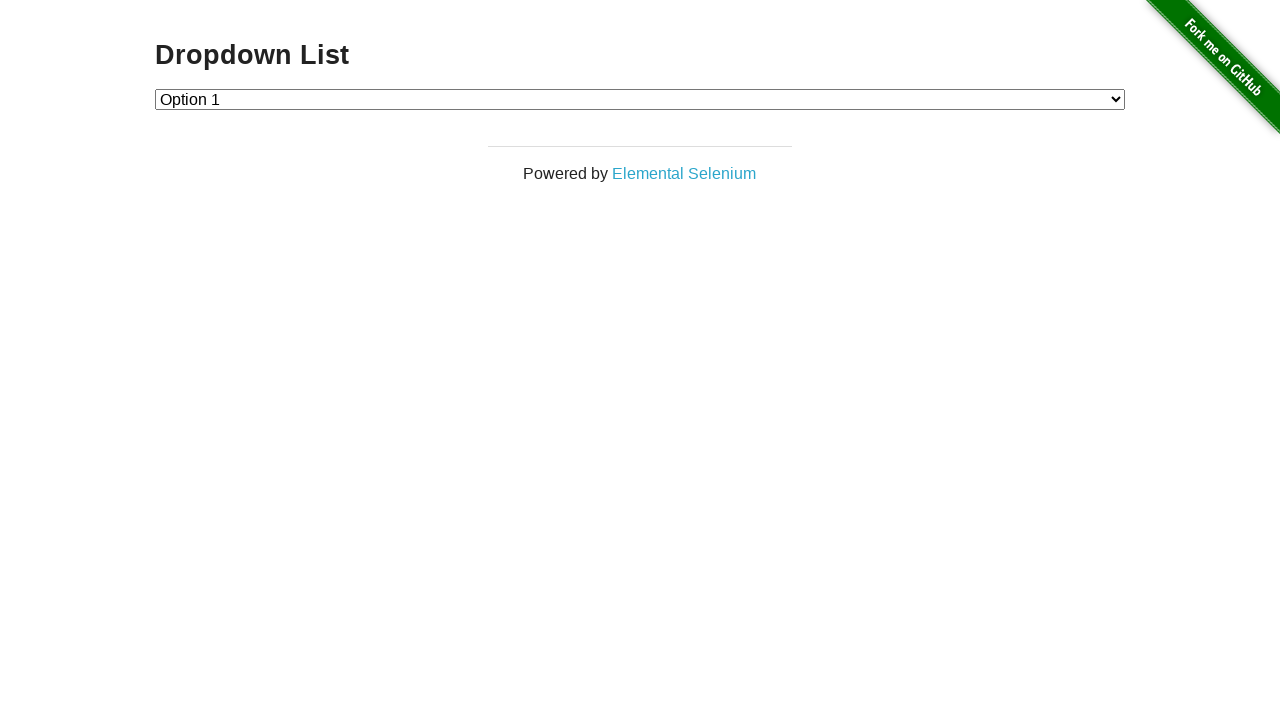

Verified that 'Option 1' is selected - assertion passed
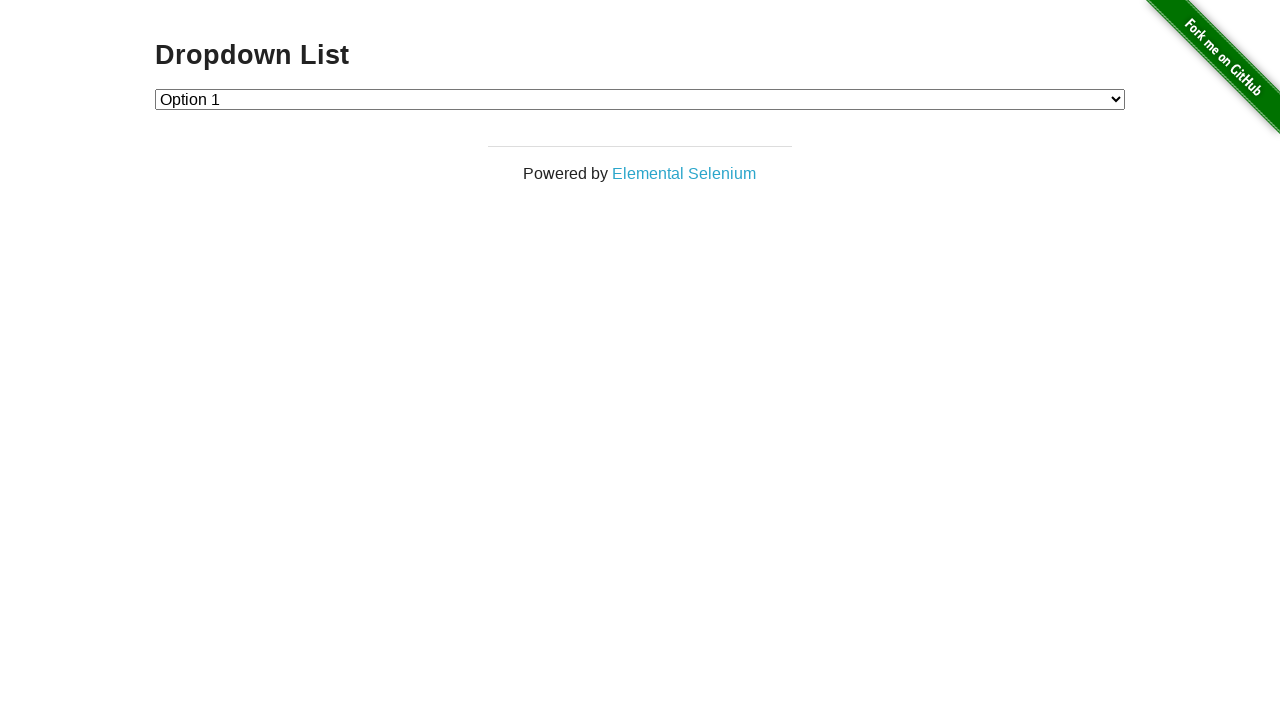

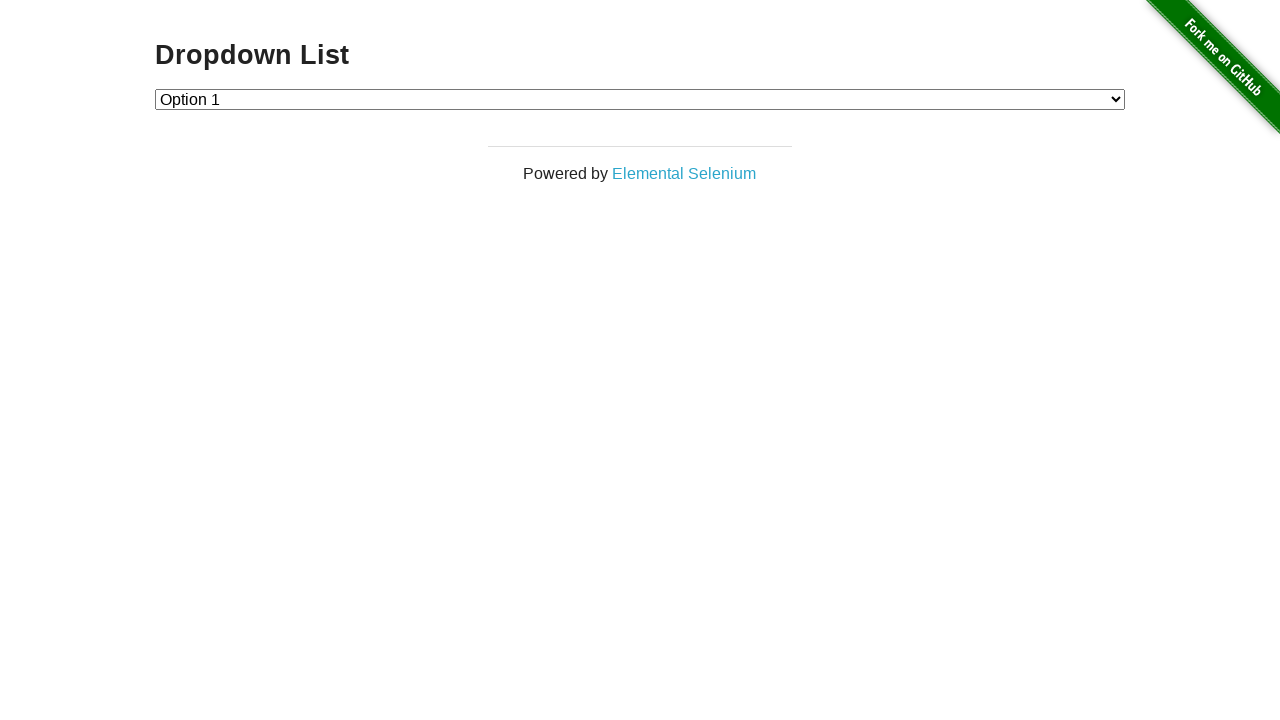